Tests multi-select dropdown functionality by selecting multiple options using different methods (visible text, index, value) and then deselecting an option

Starting URL: https://training-support.net/webelements/selects

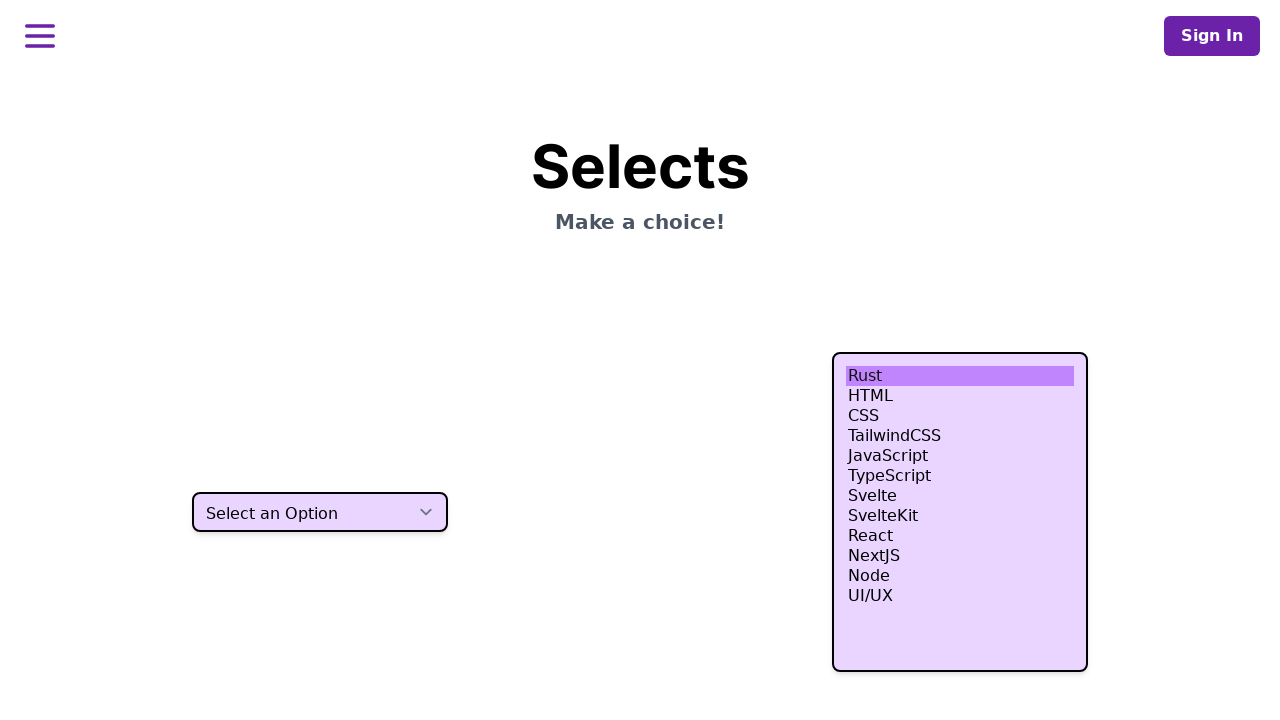

Selected 'HTML' option using visible text label on select.h-80
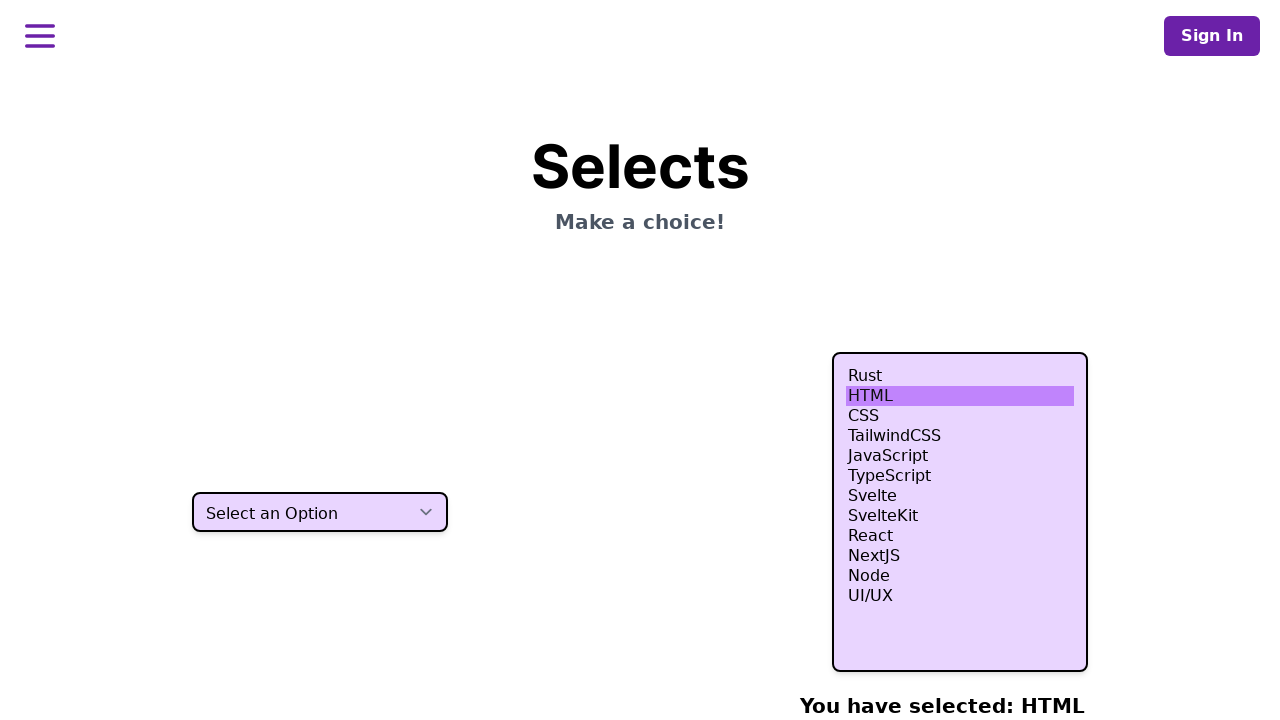

Selected option at index 3 on select.h-80
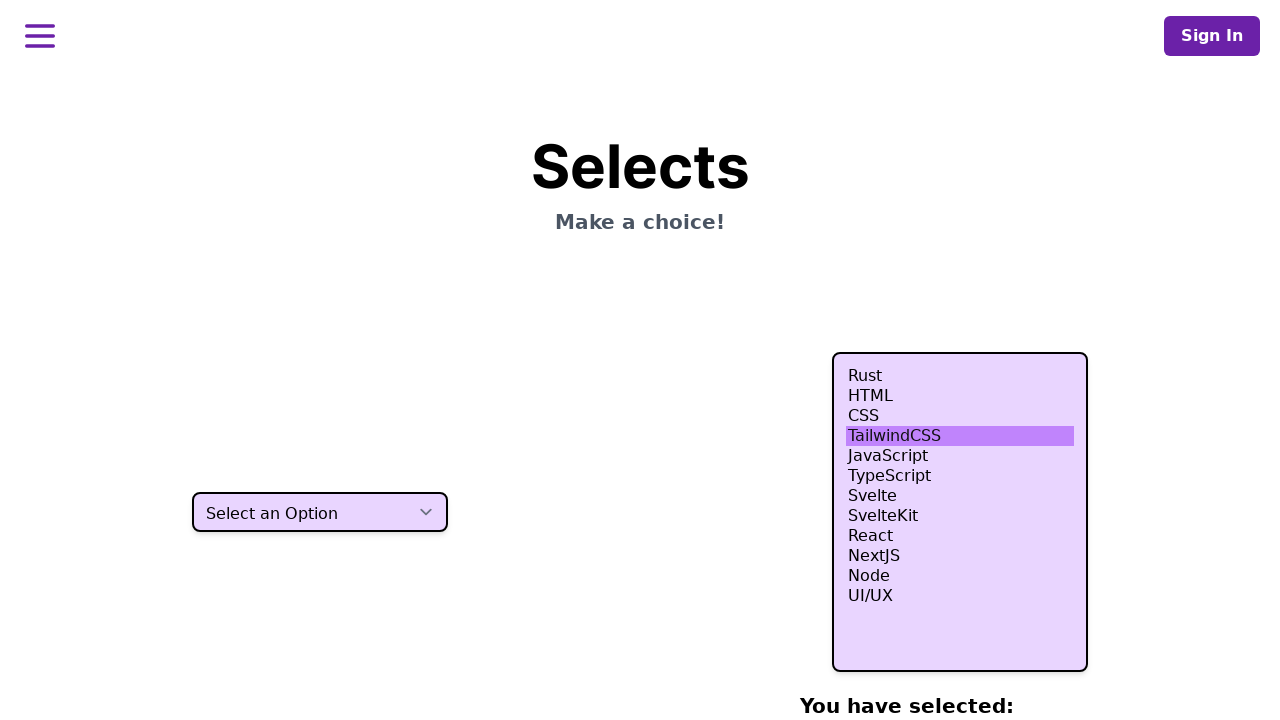

Selected option at index 4 on select.h-80
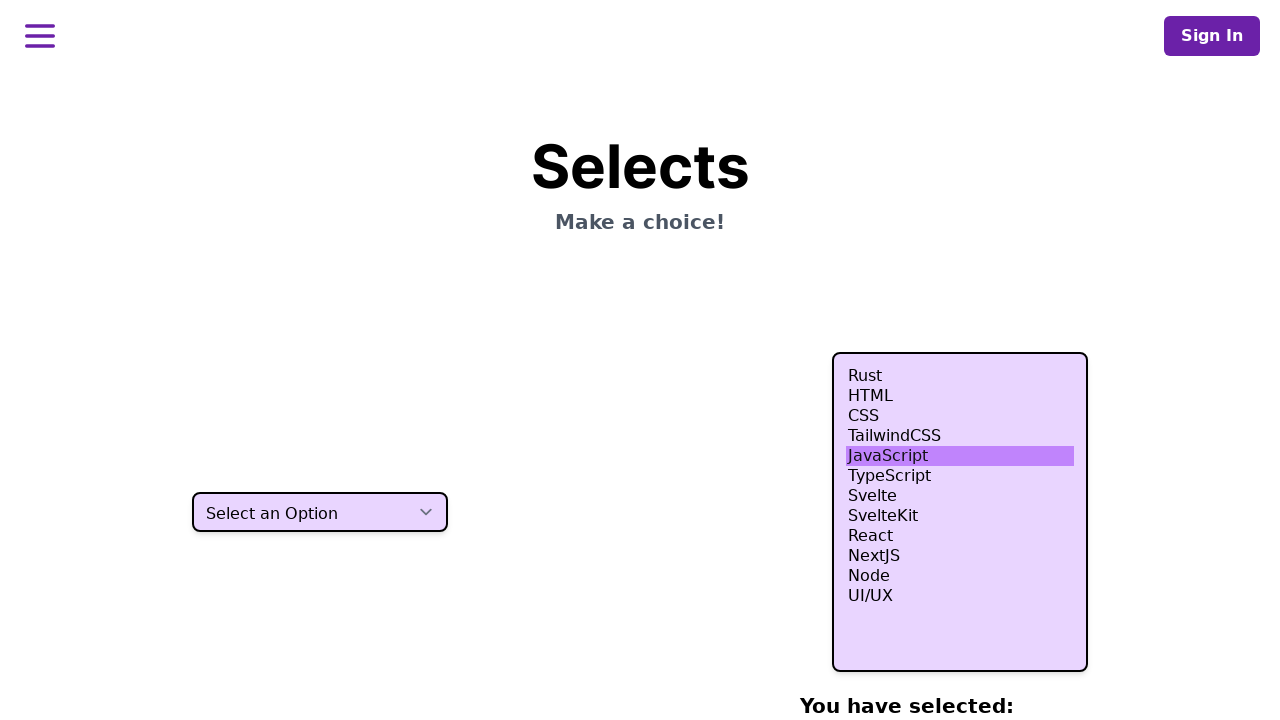

Selected option at index 5 on select.h-80
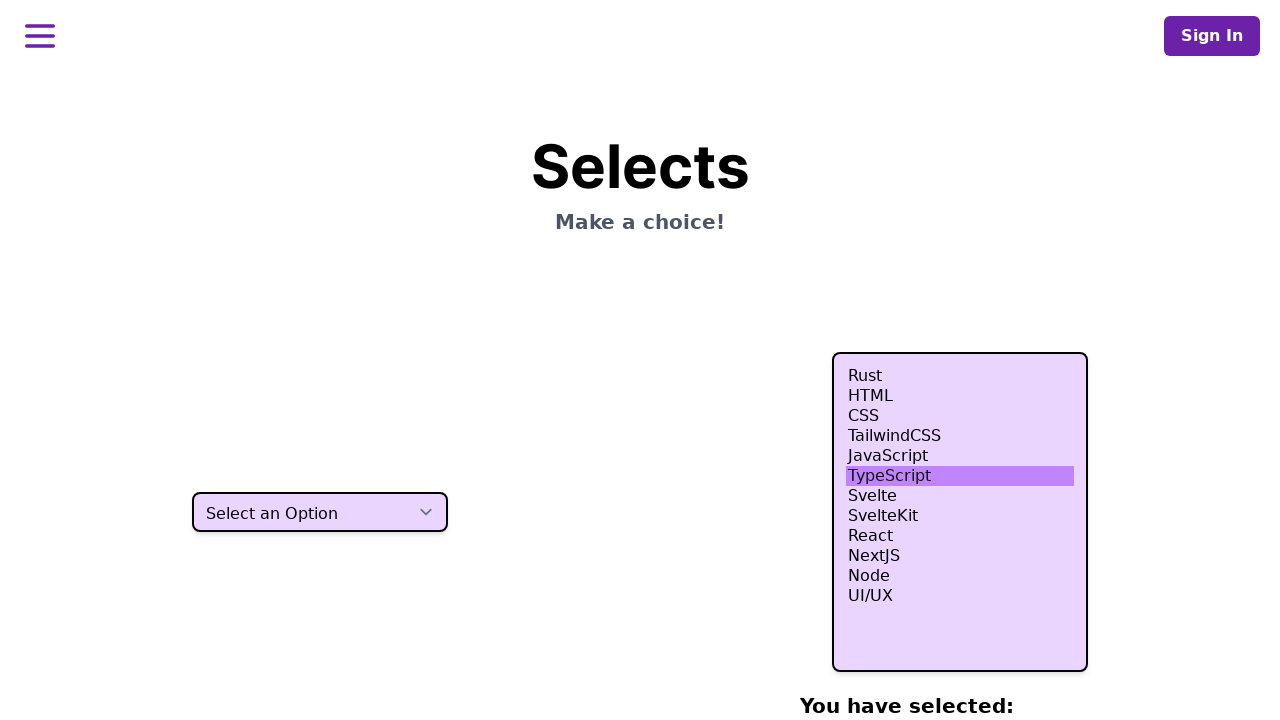

Selected 'Node' option using value attribute 'nodejs' on select.h-80
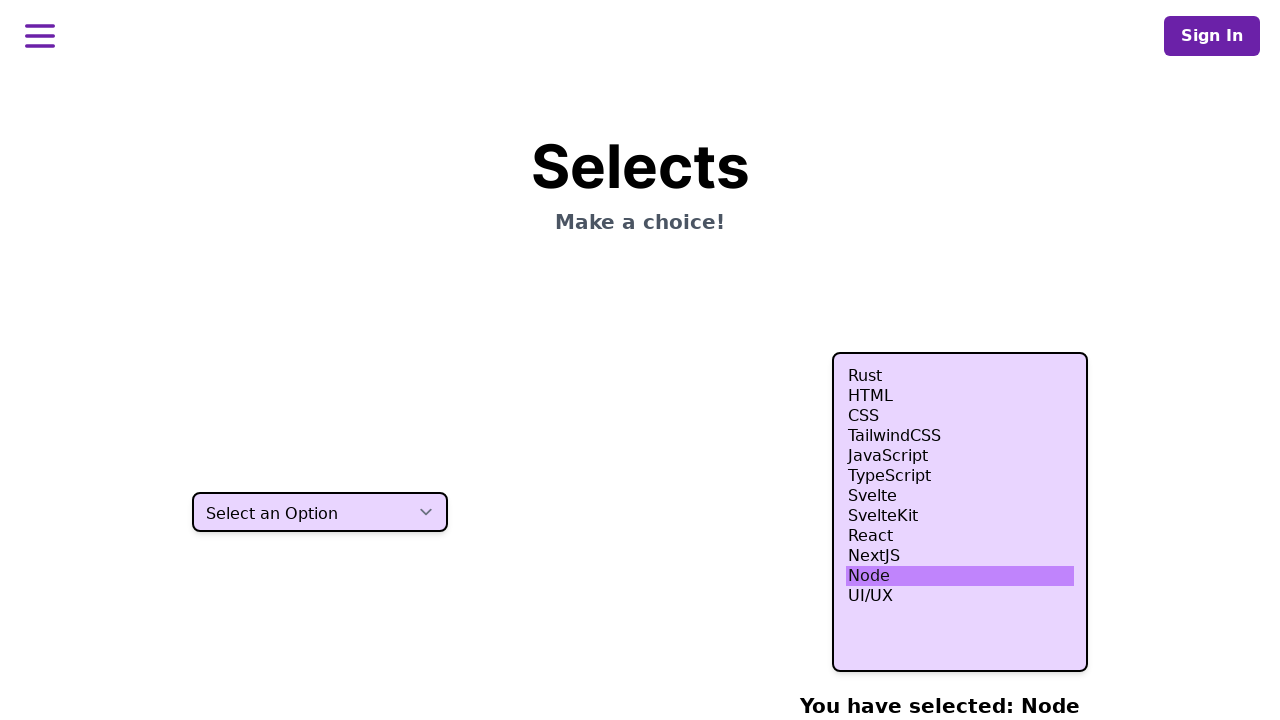

Re-selected 'HTML' option using label on select.h-80
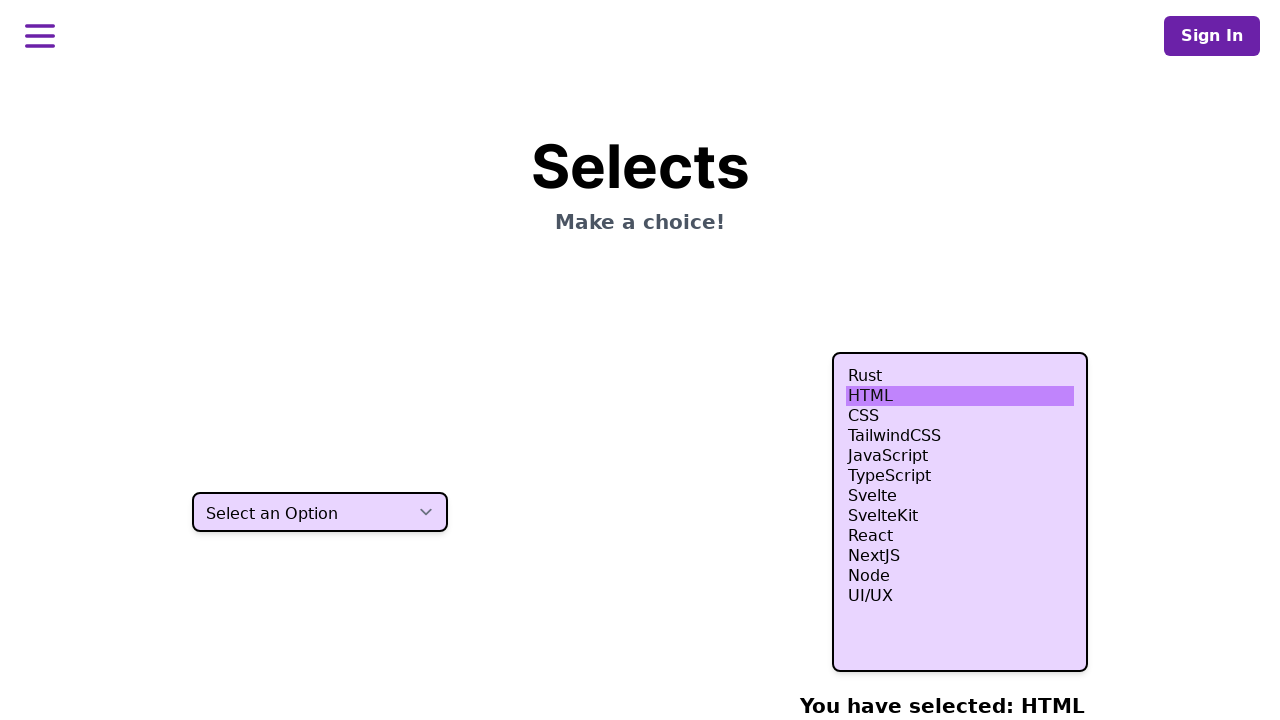

Re-selected options at indices 3 and 5 (deselected index 4) on select.h-80
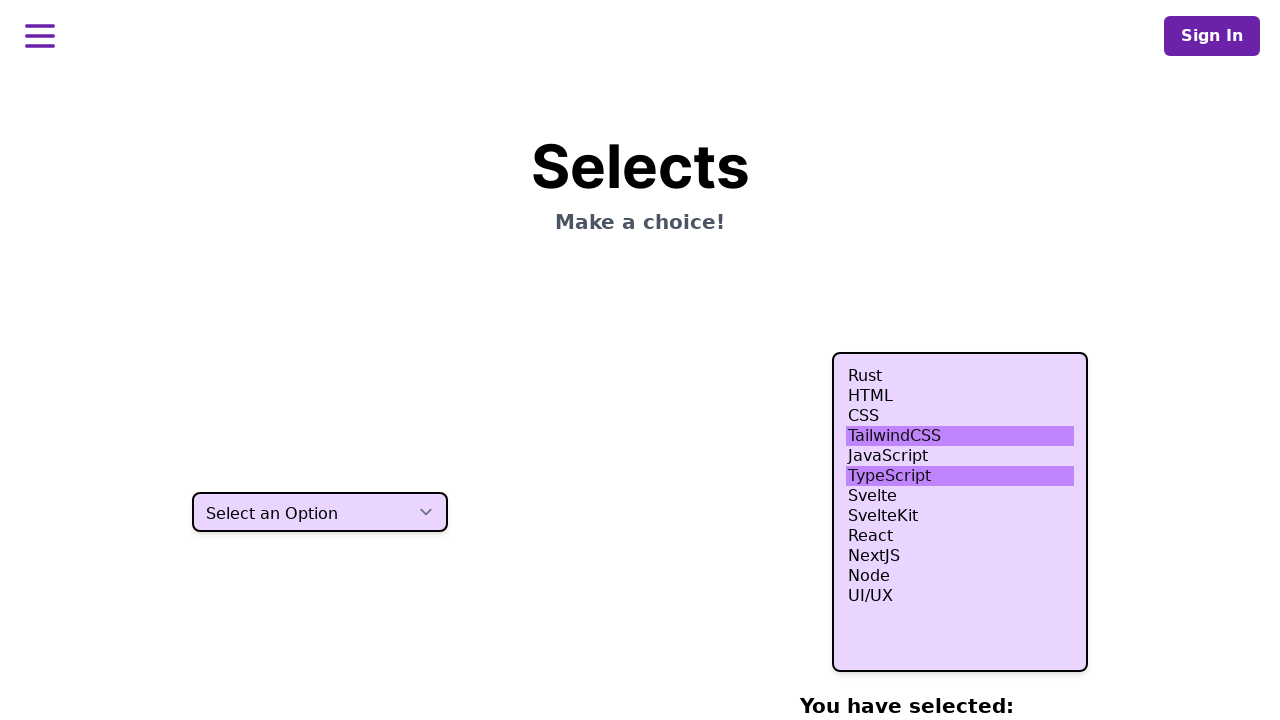

Re-selected 'Node' option using value attribute on select.h-80
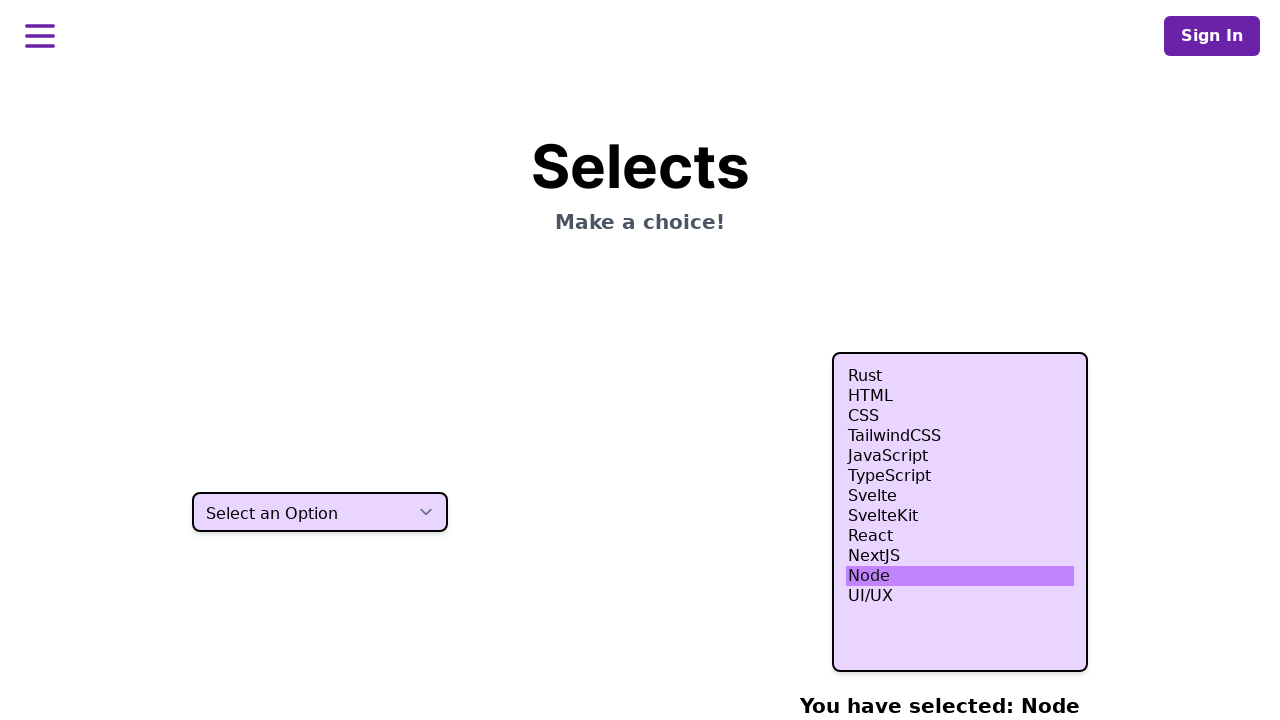

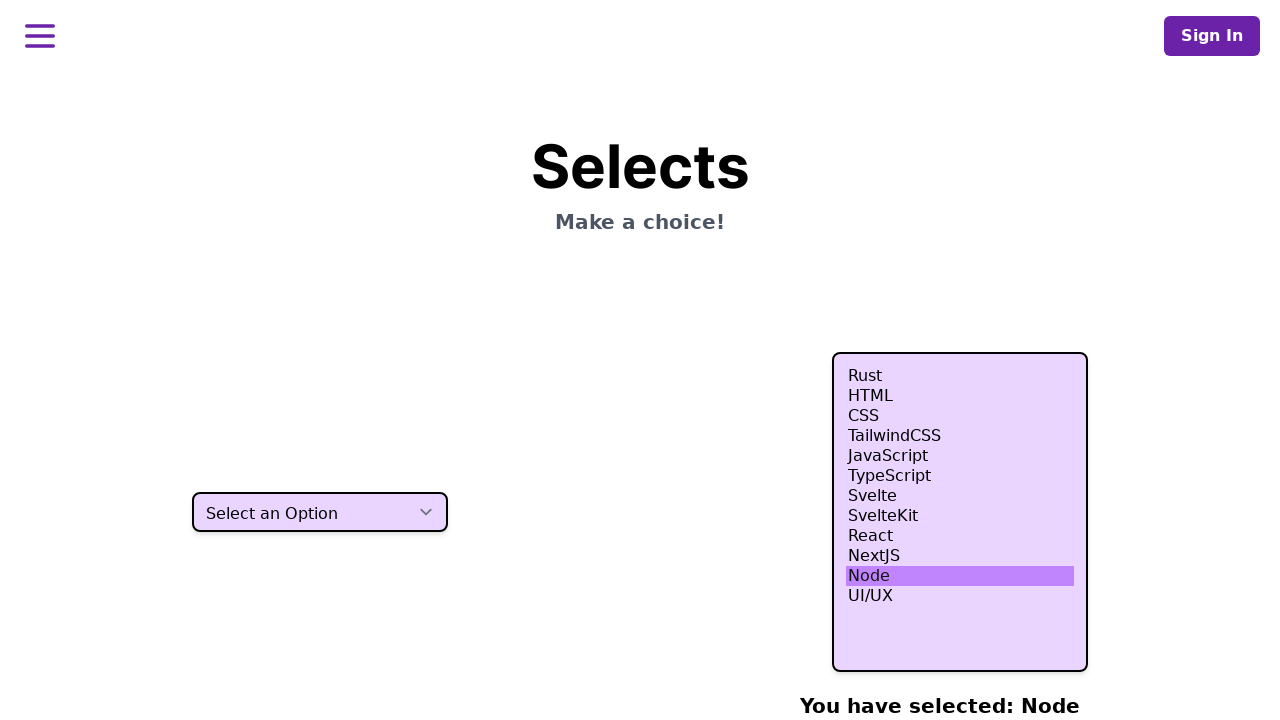